Tests dropdown functionality by selecting option 2, then switching back to option 1

Starting URL: https://the-internet.herokuapp.com/

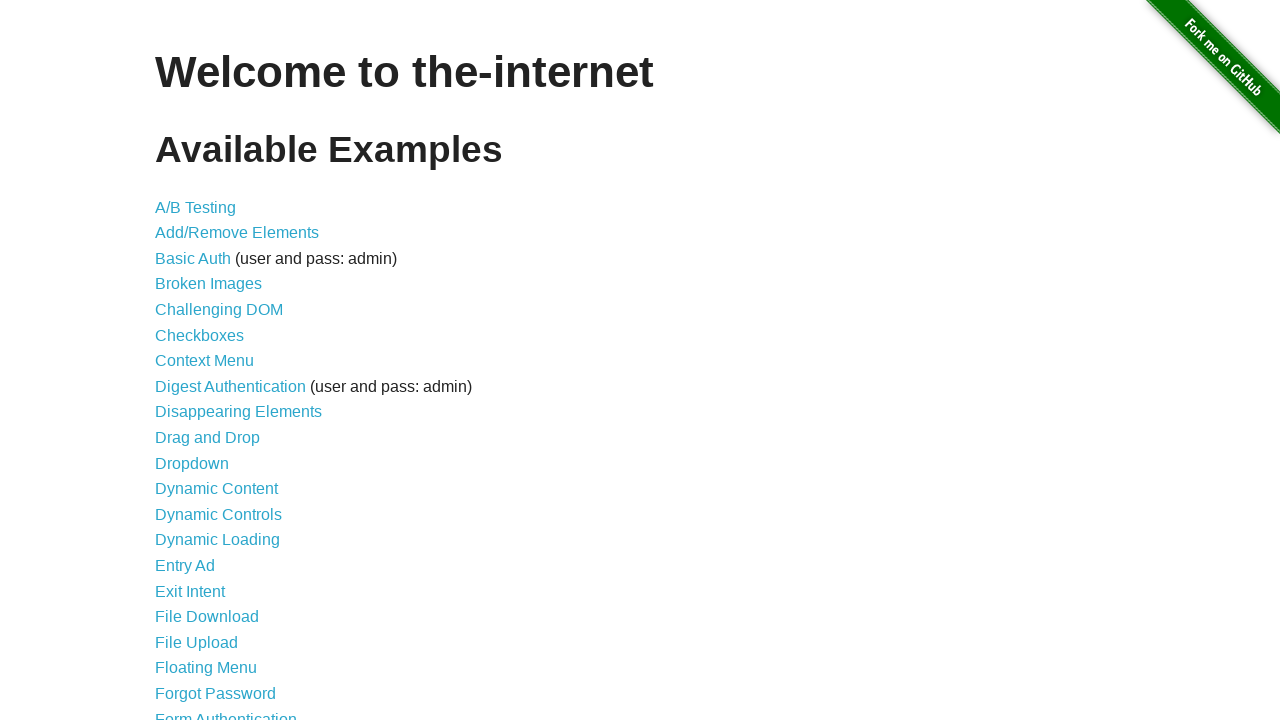

Clicked dropdown link to navigate to dropdown page at (192, 463) on a[href="/dropdown"]
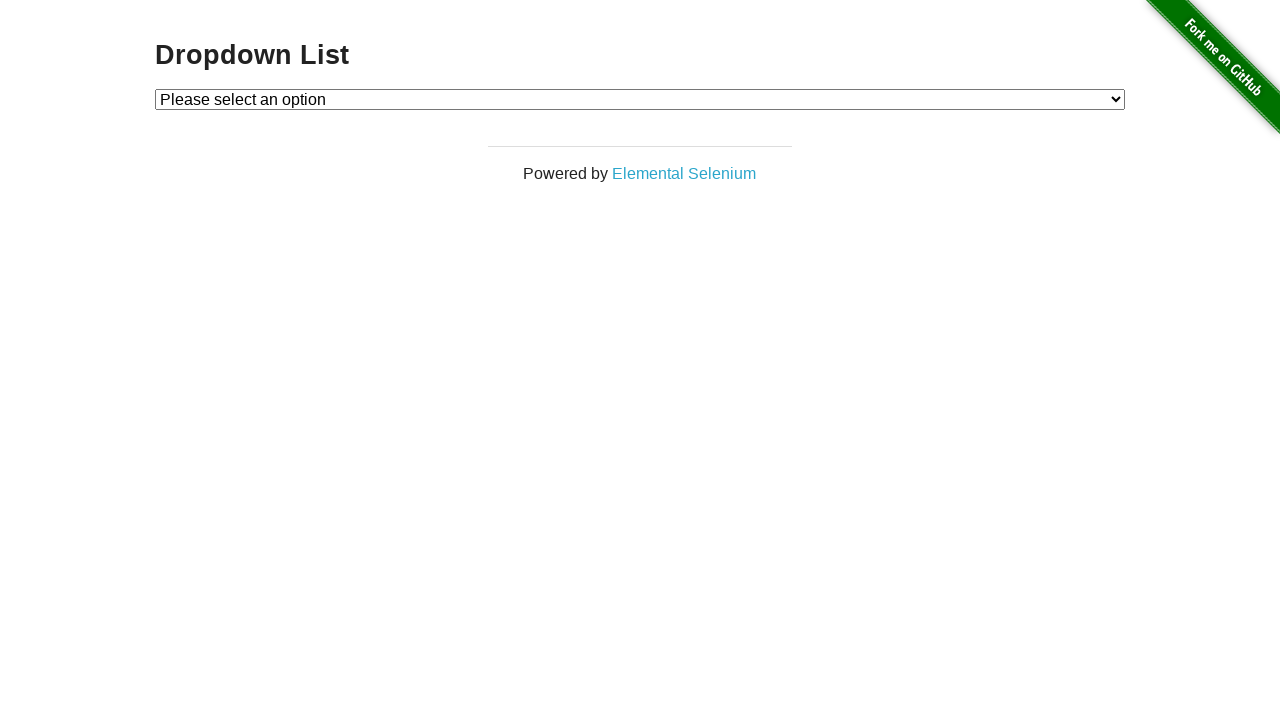

Selected option 2 from dropdown on select#dropdown
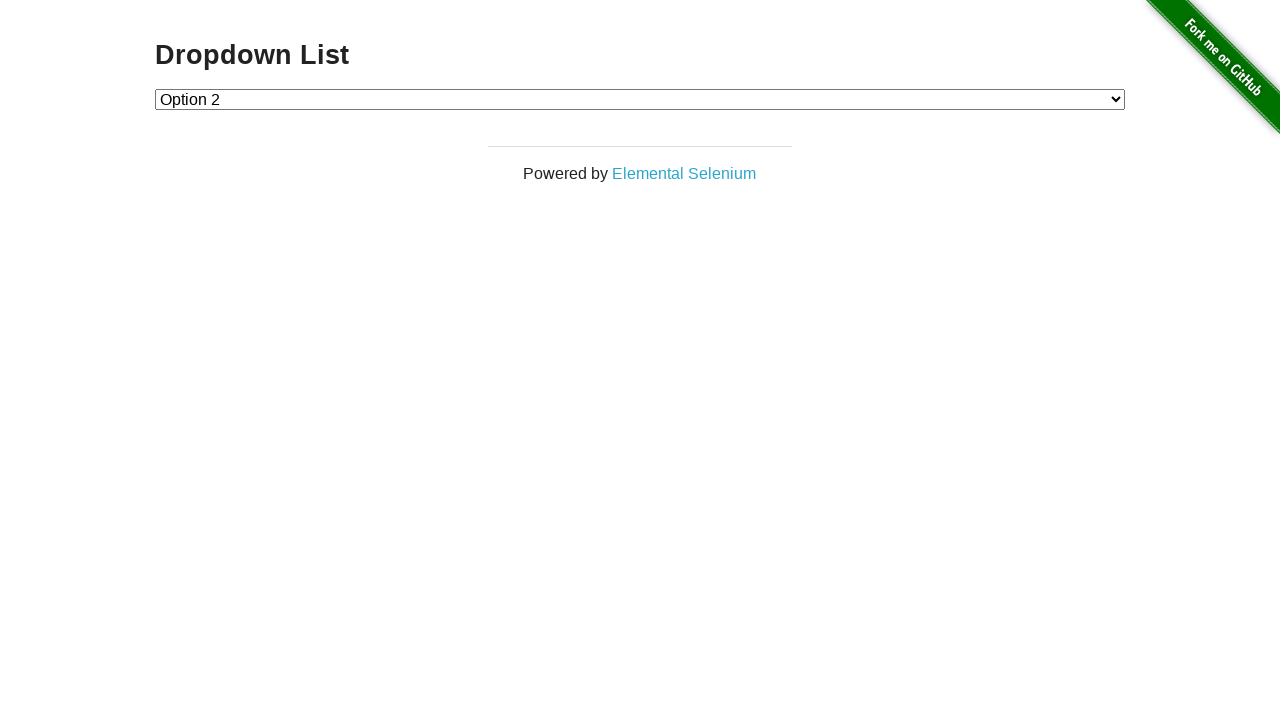

Waited 1000ms after selecting option 2
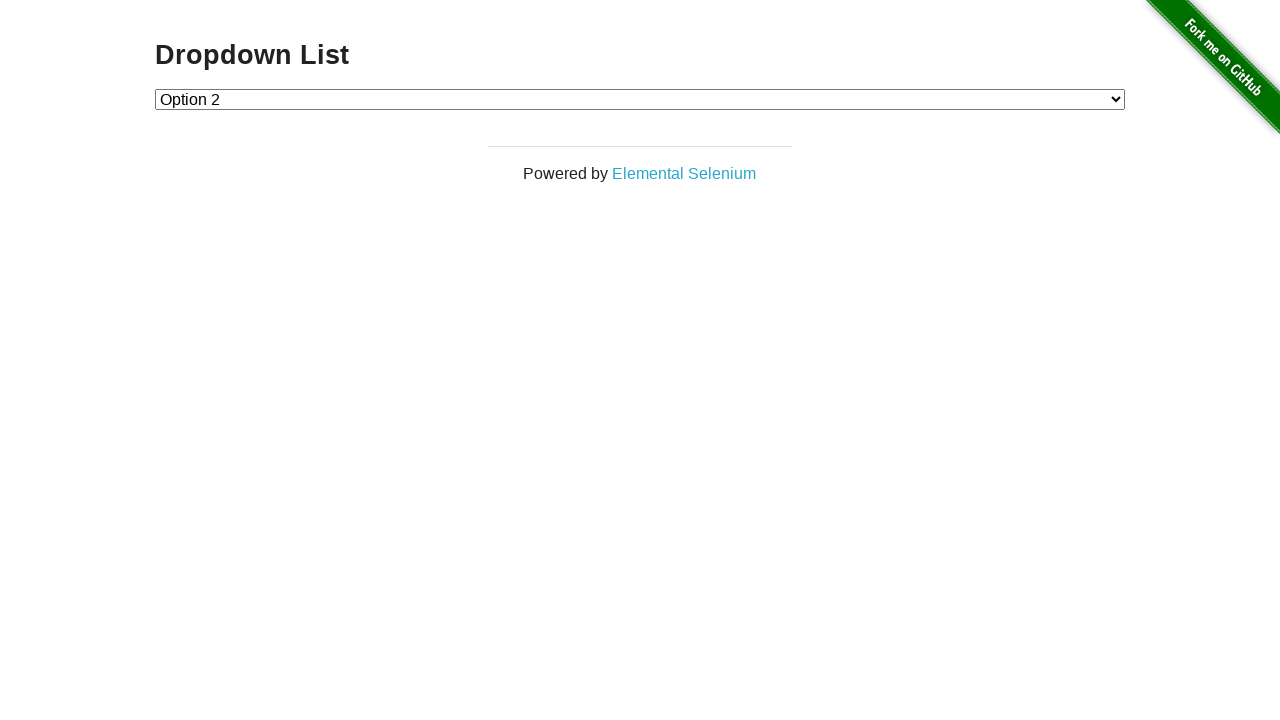

Selected option 1 from dropdown on select#dropdown
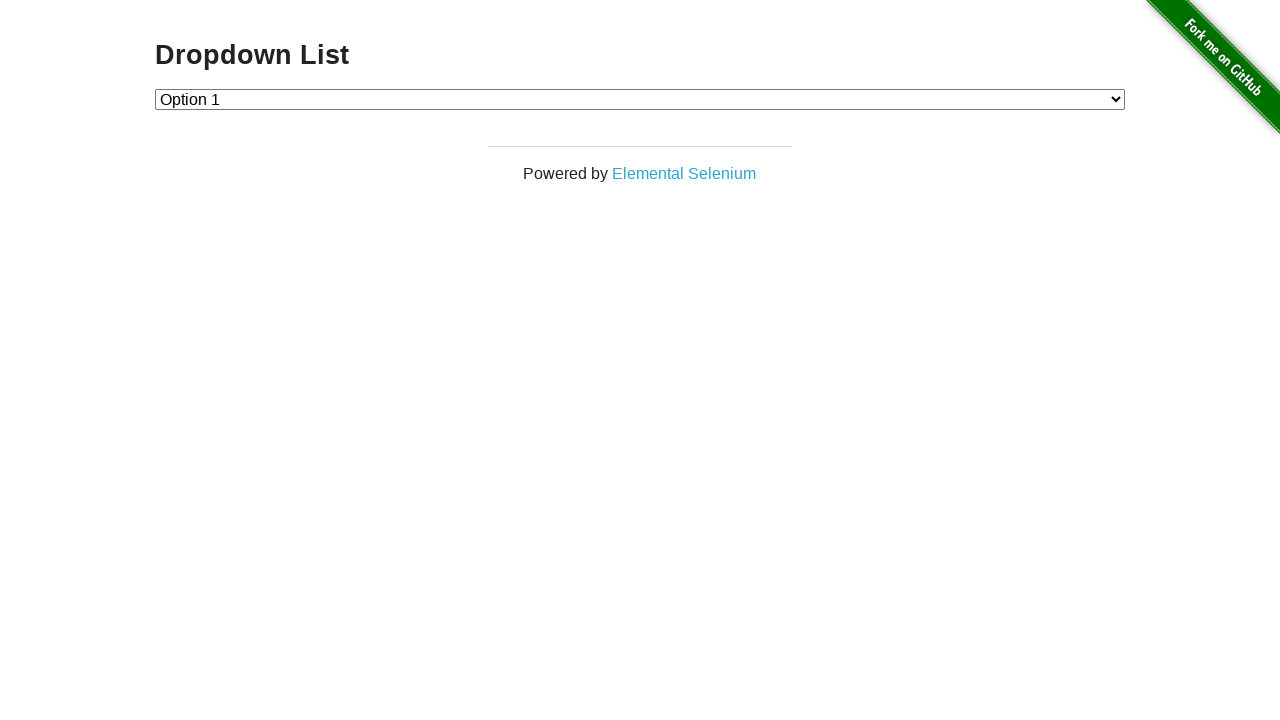

Waited 1000ms after selecting option 1
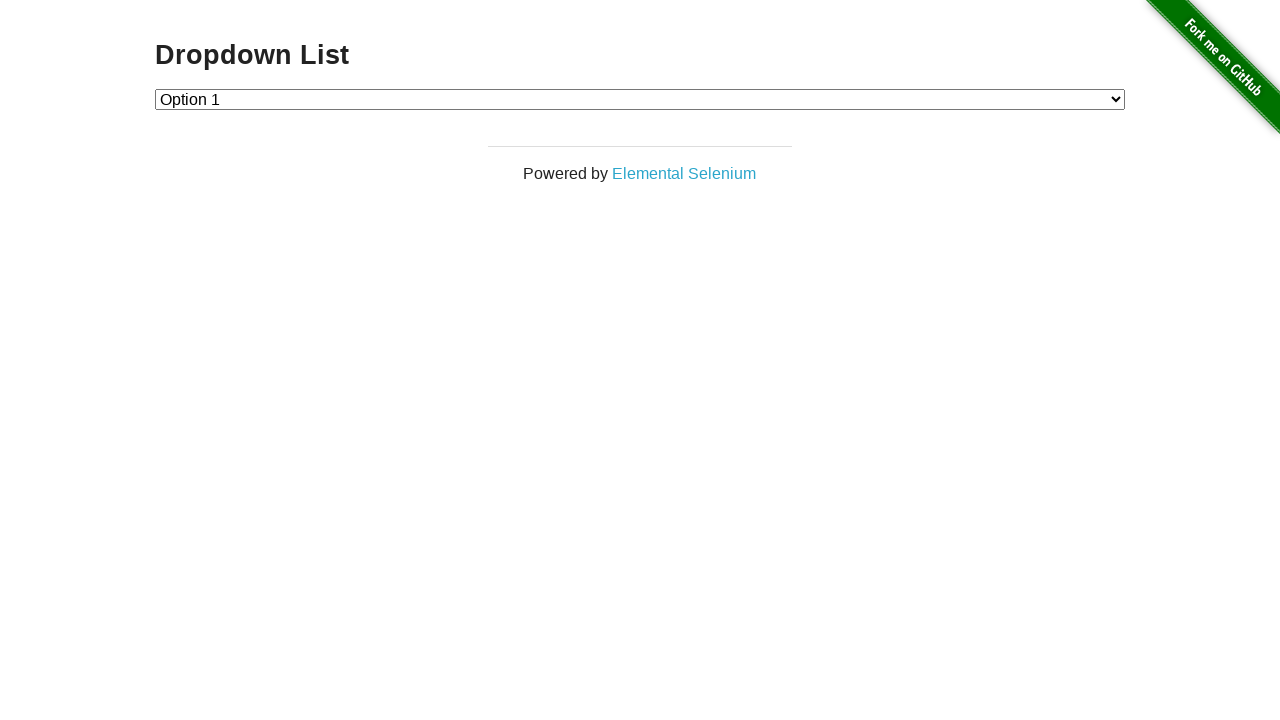

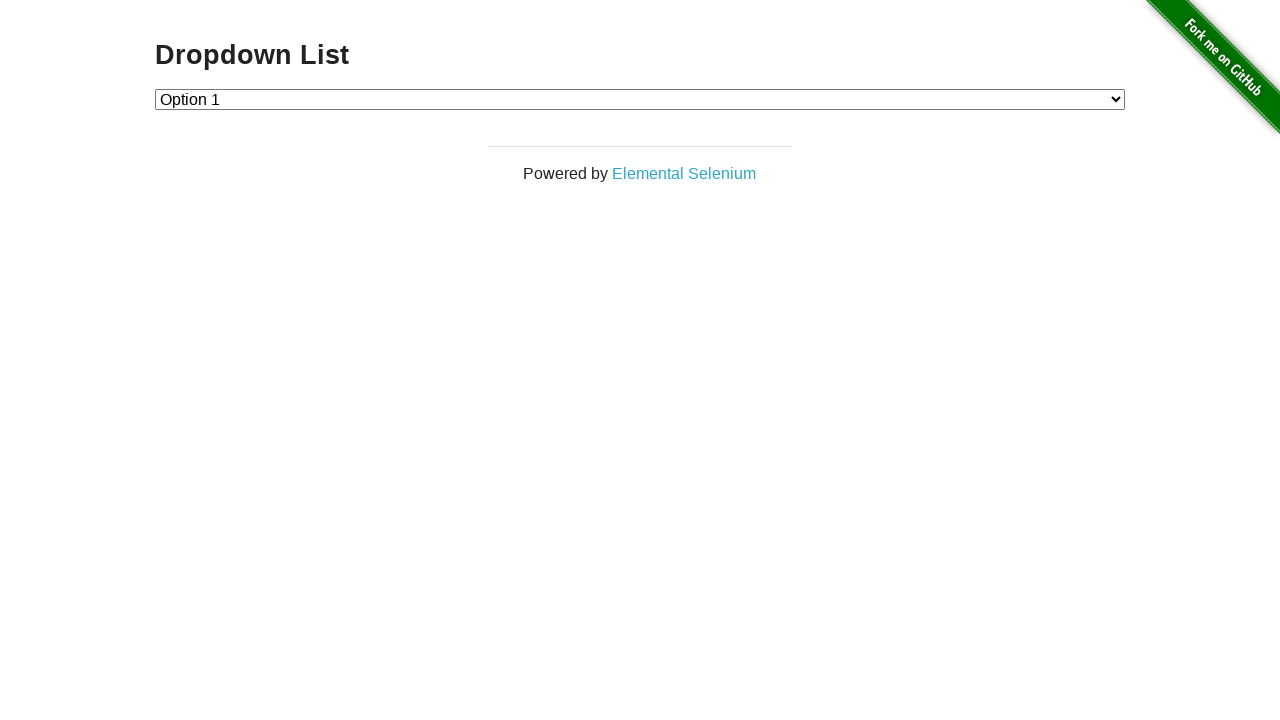